Tests drag and drop by offset from draggable element to target offset position

Starting URL: https://crossbrowsertesting.github.io/drag-and-drop

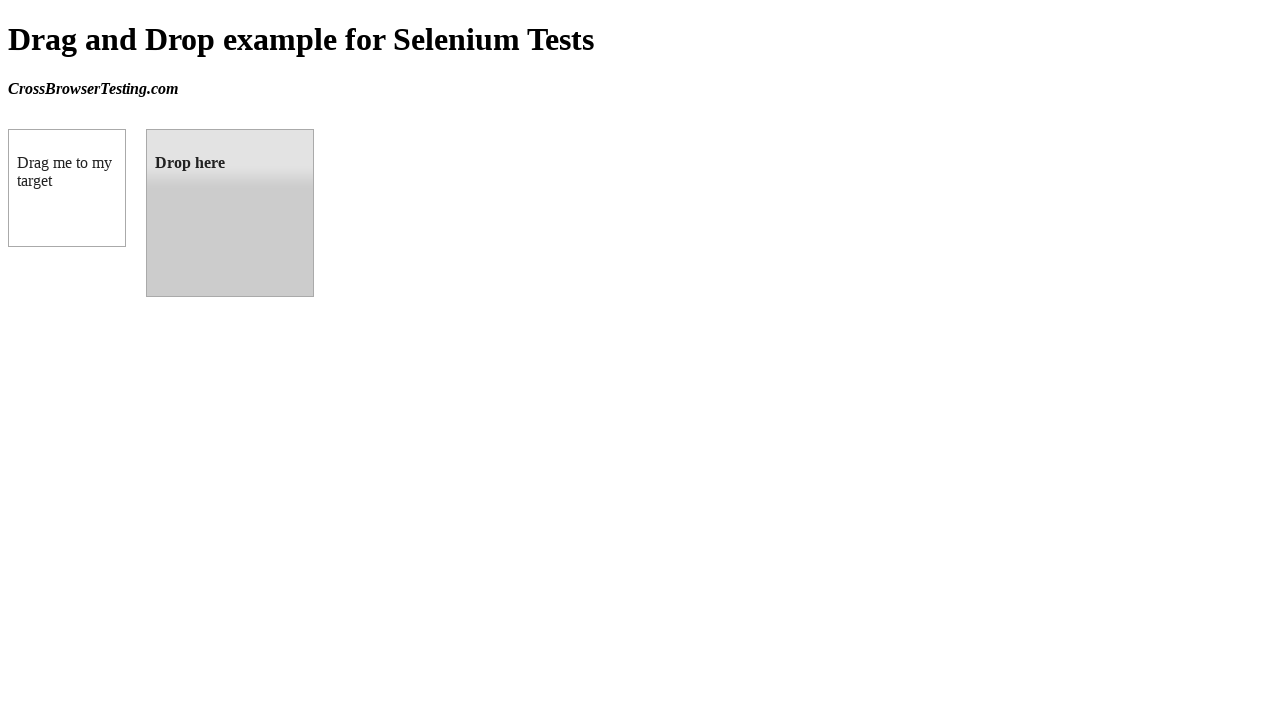

Located draggable element with id 'draggable'
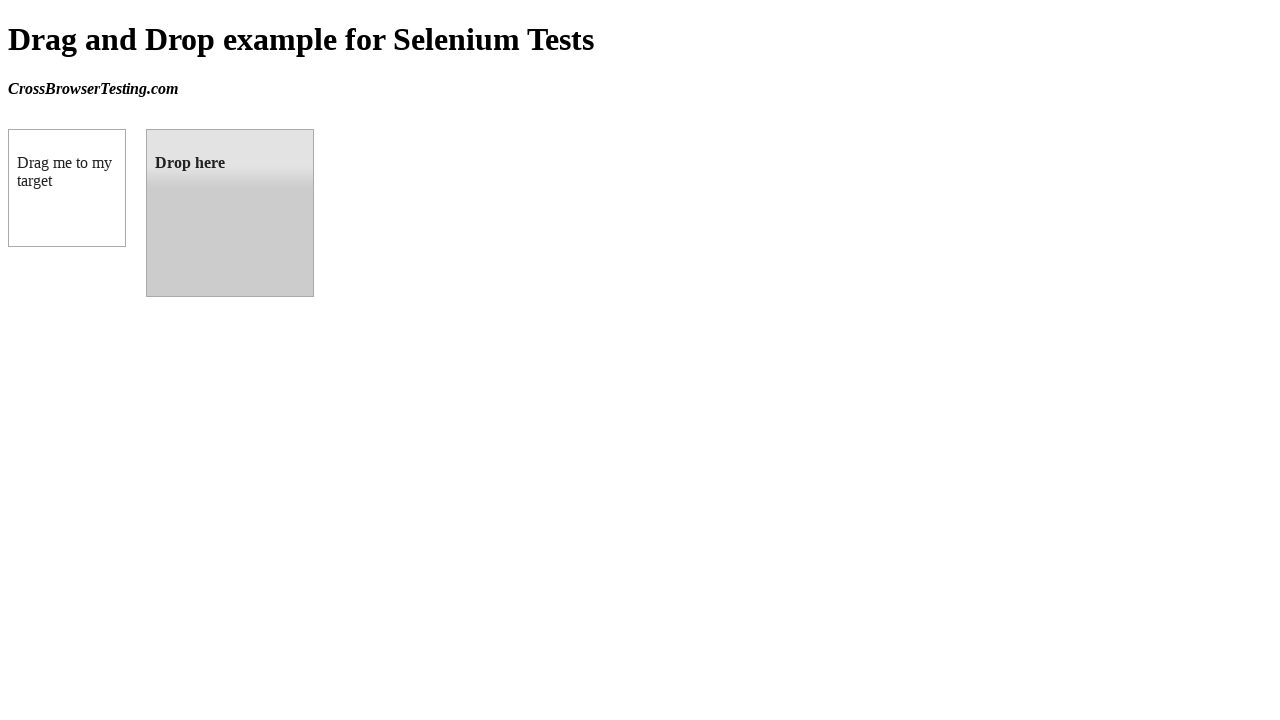

Located droppable target element with id 'droppable'
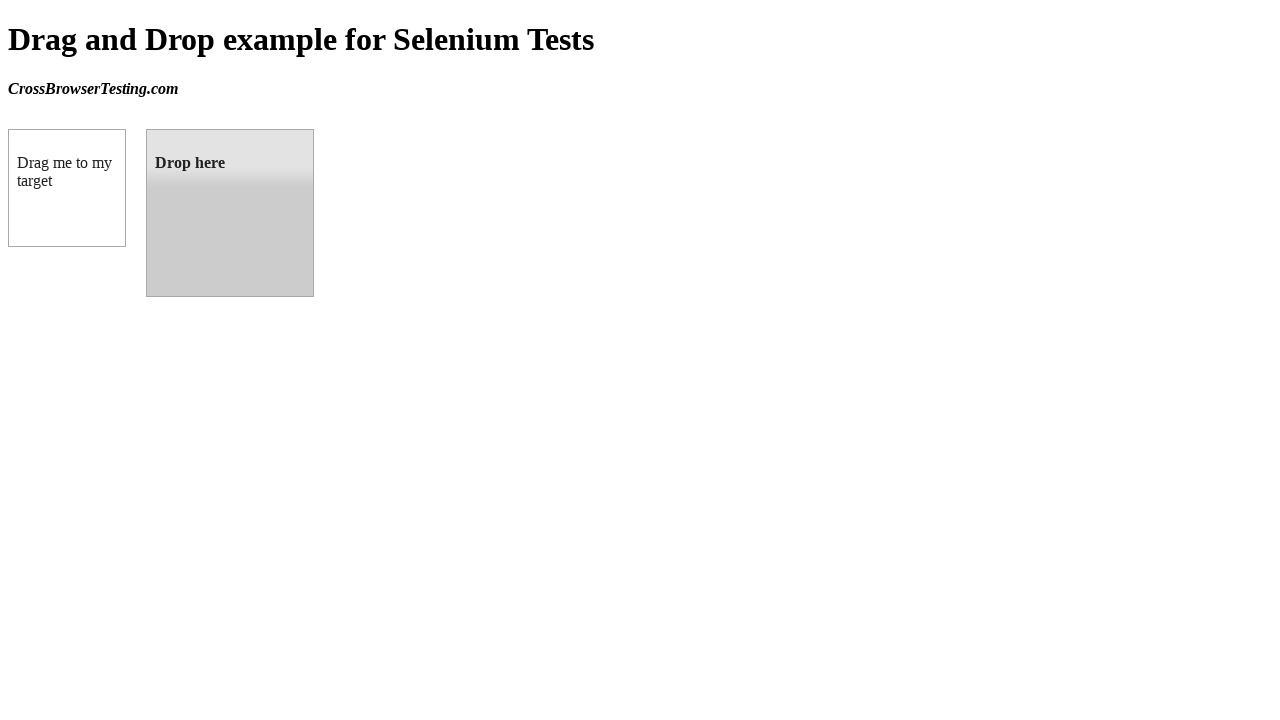

Retrieved bounding box of target element
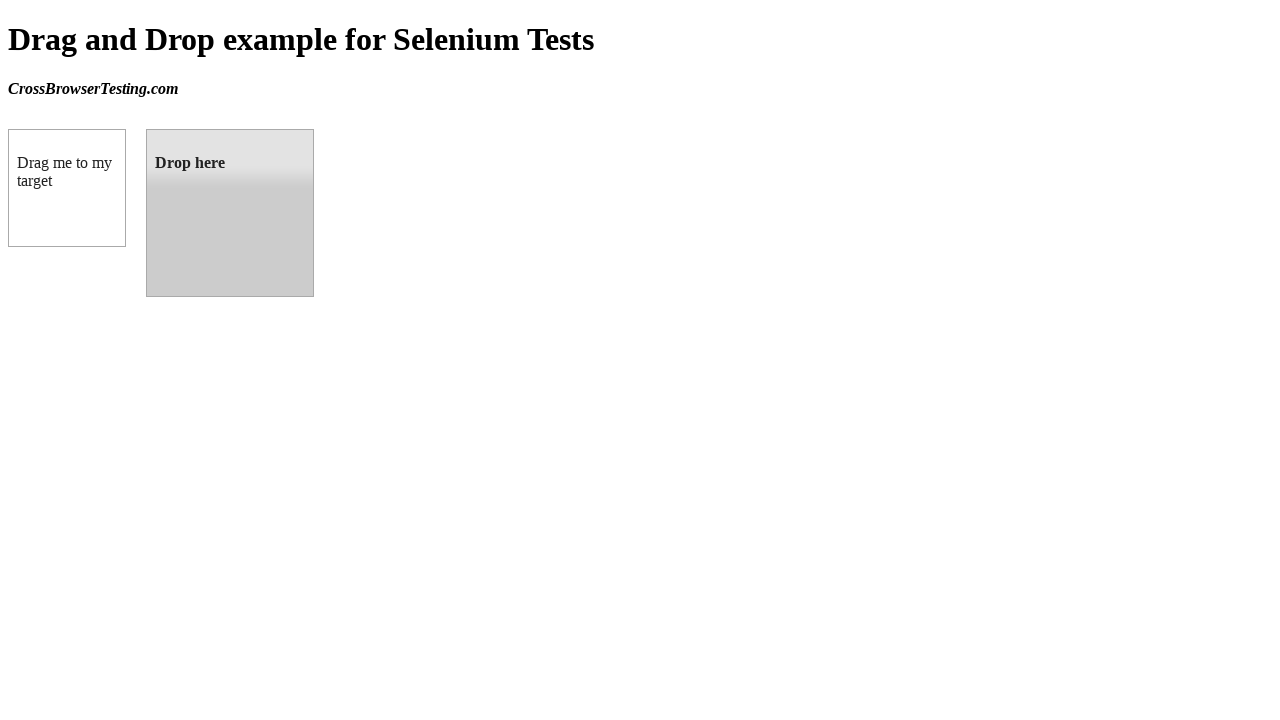

Dragged source element to target element position at (230, 213)
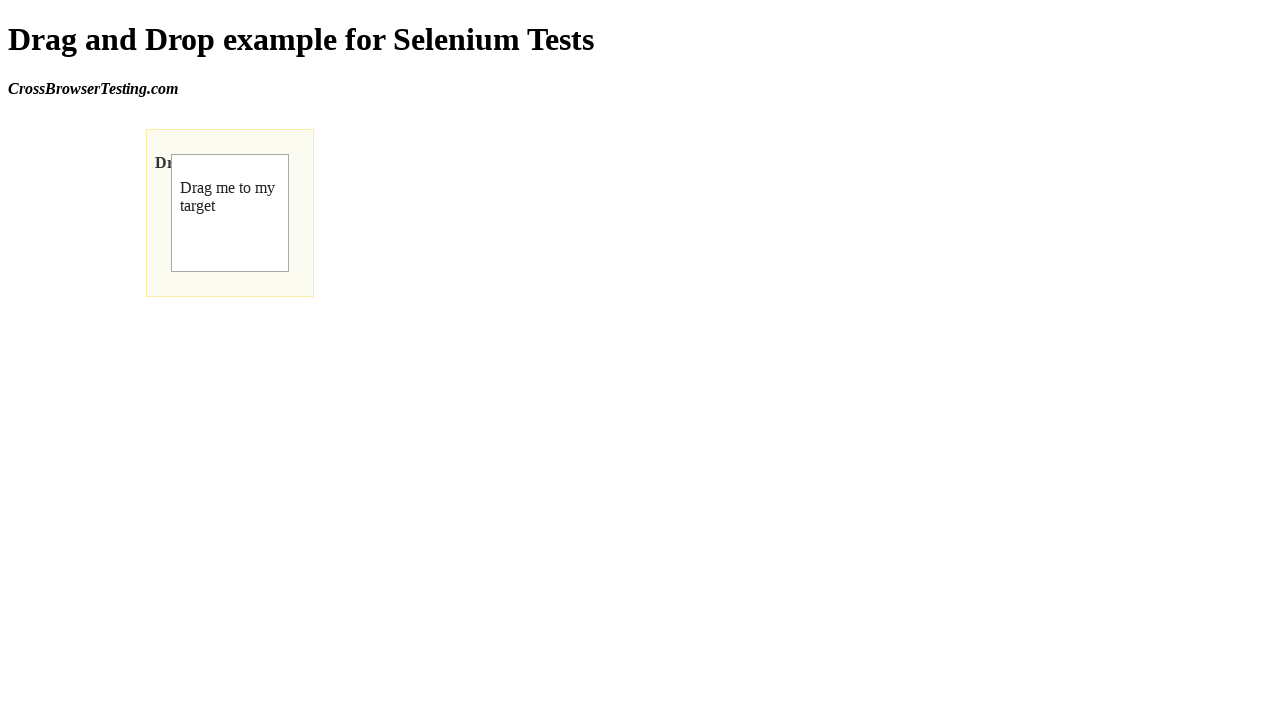

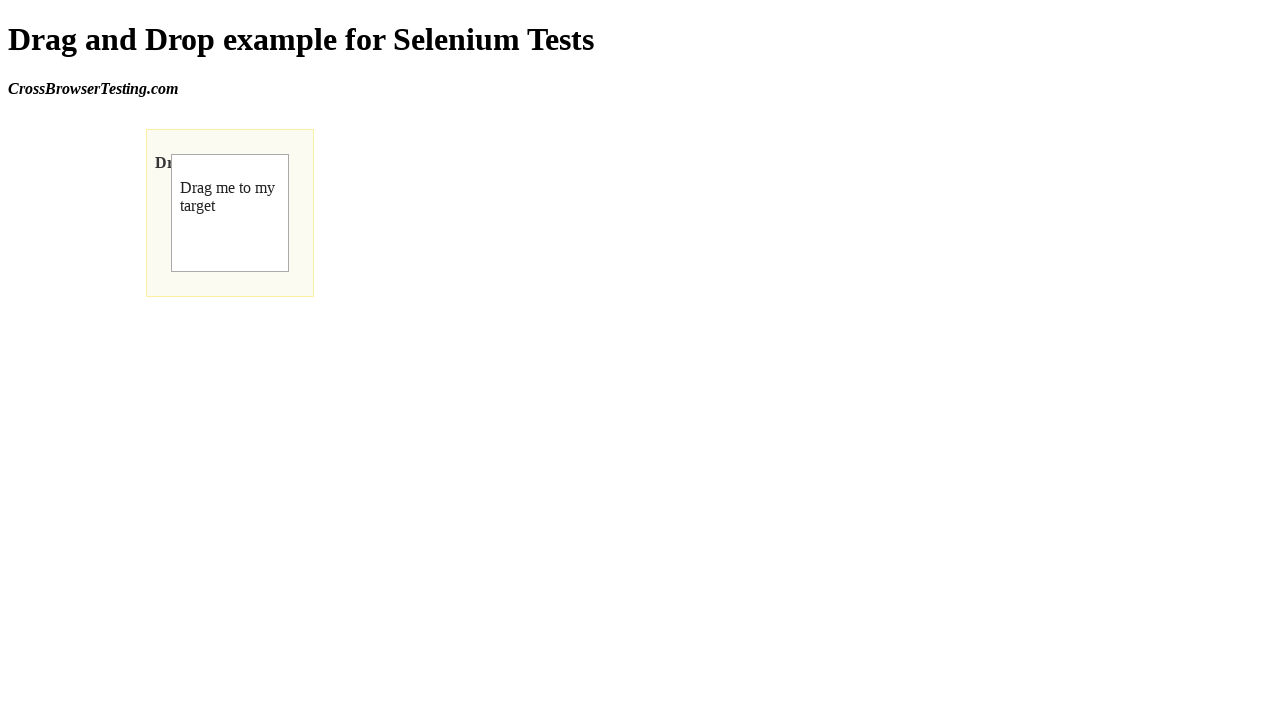